Navigates to ToolsQA website and maximizes the browser window to verify the page loads correctly

Starting URL: https://www.toolsqa.com

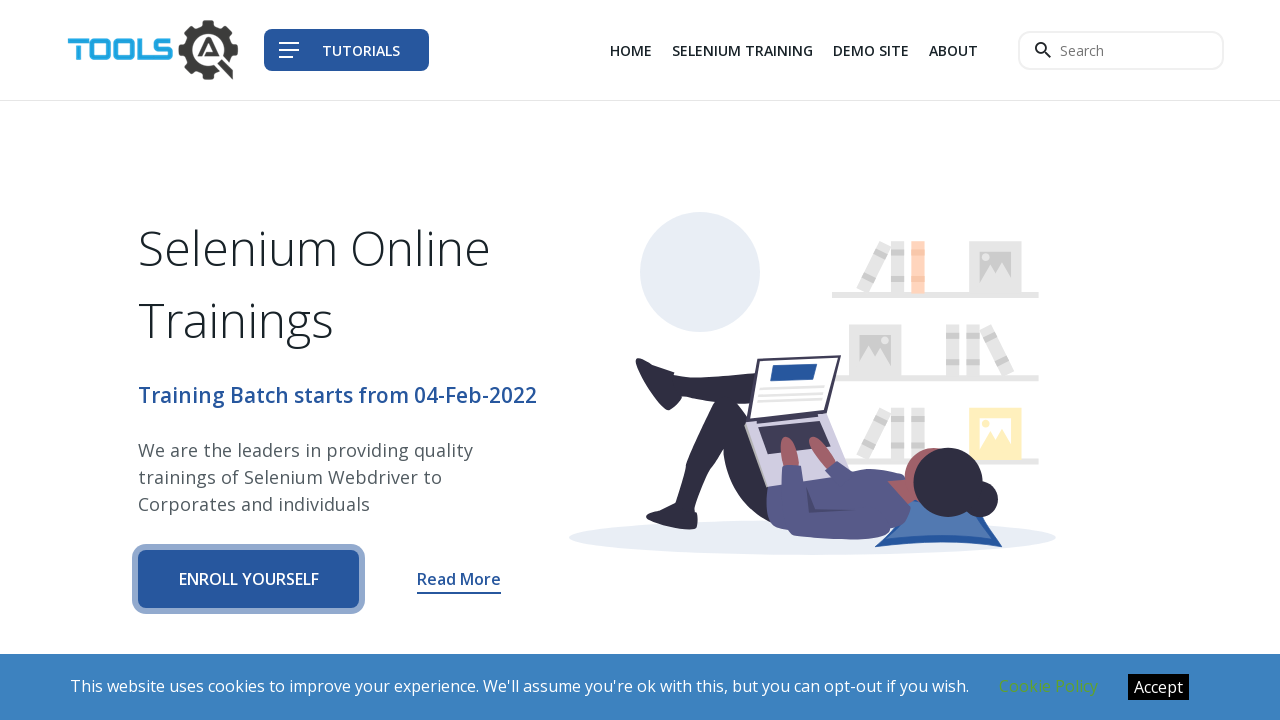

Page loaded and DOM content ready
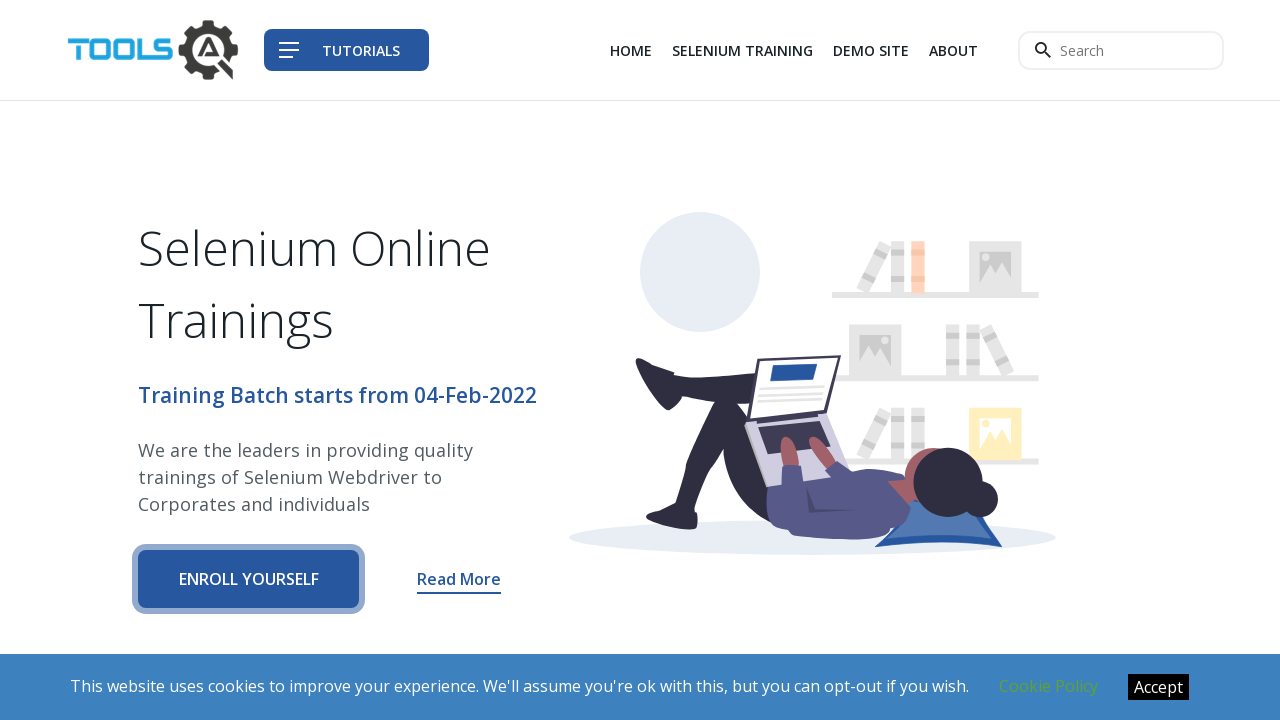

Browser window maximized to 1920x1080 viewport
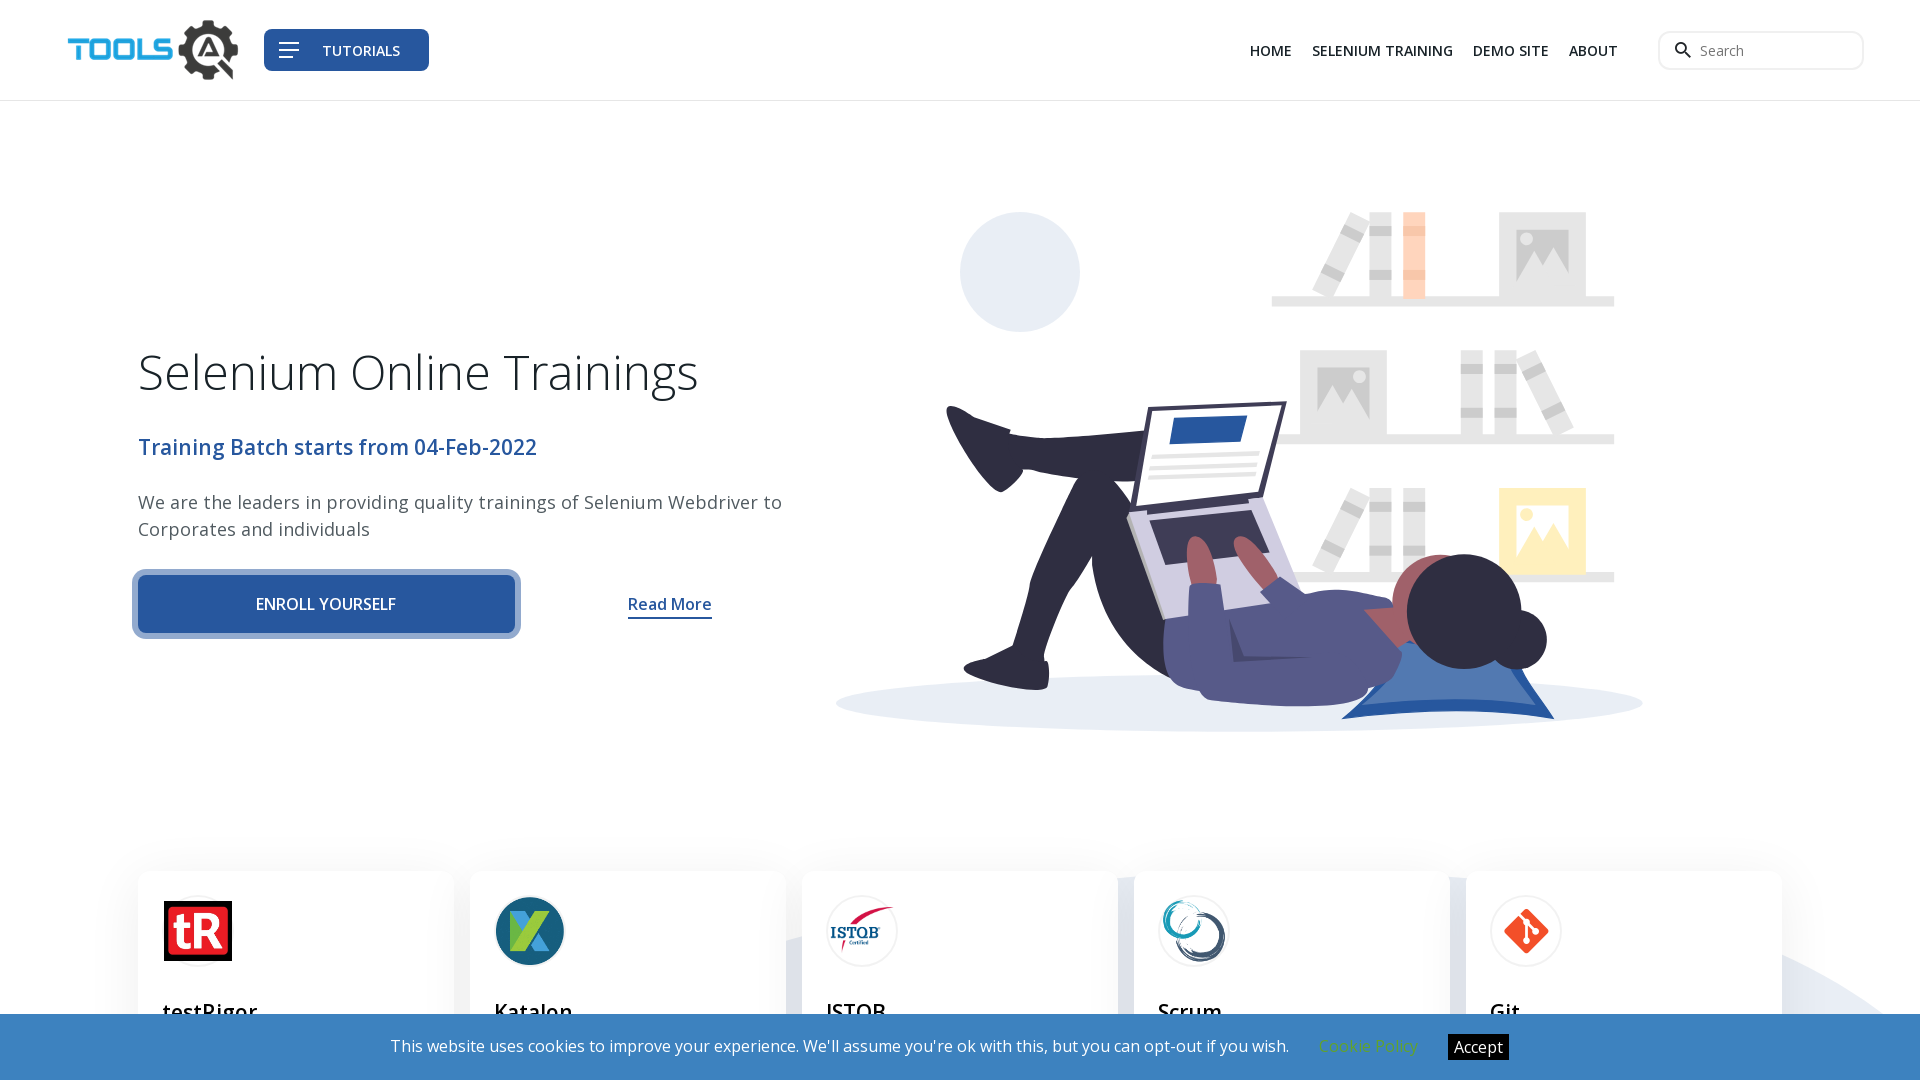

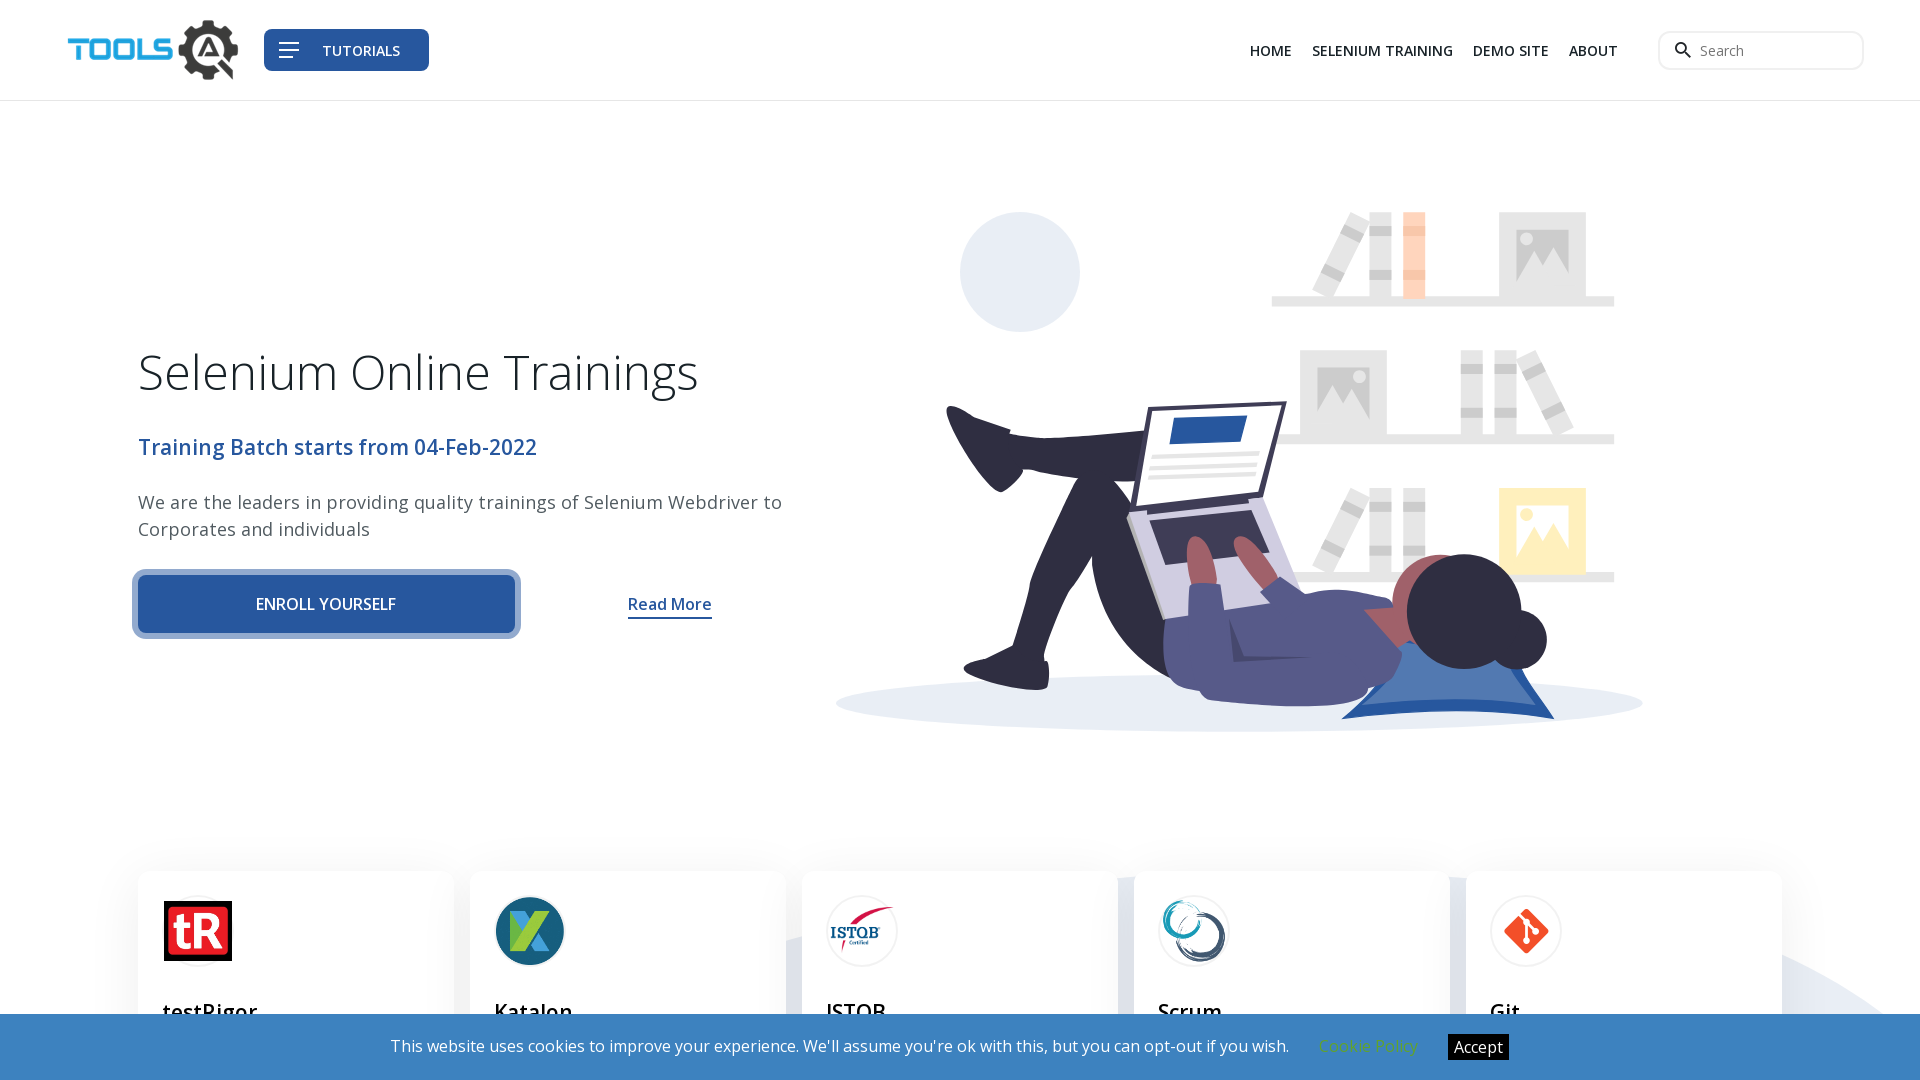